Tests clicking on navigation links that might trigger AJAX requests

Starting URL: https://adminlte.io/themes/v3/index.html

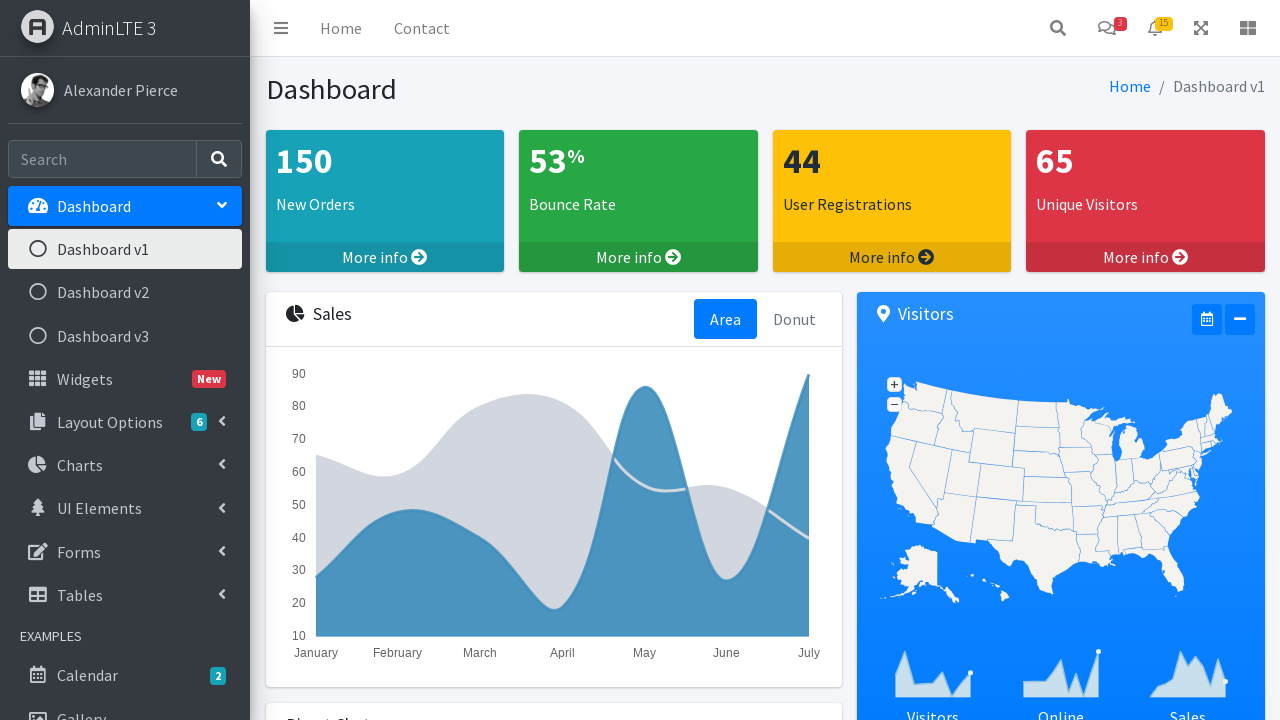

Clicked navigation link that may trigger AJAX request at (281, 28) on .nav-link[href*="#"]
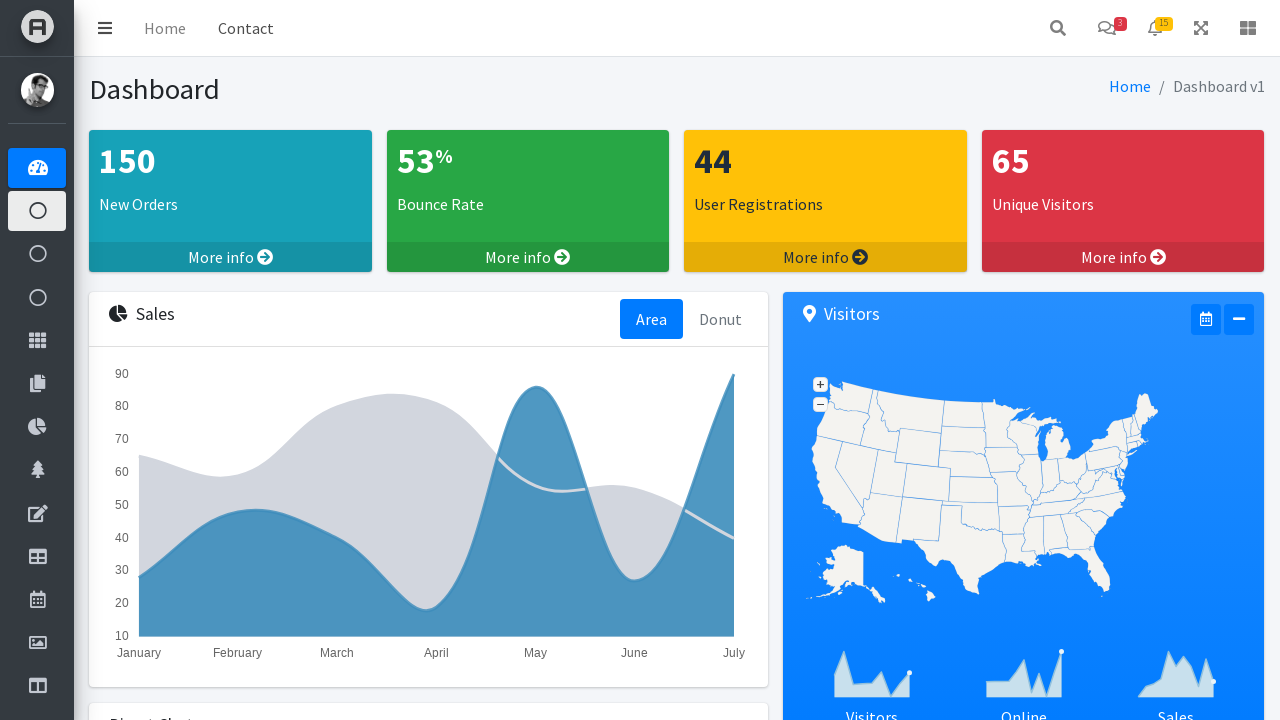

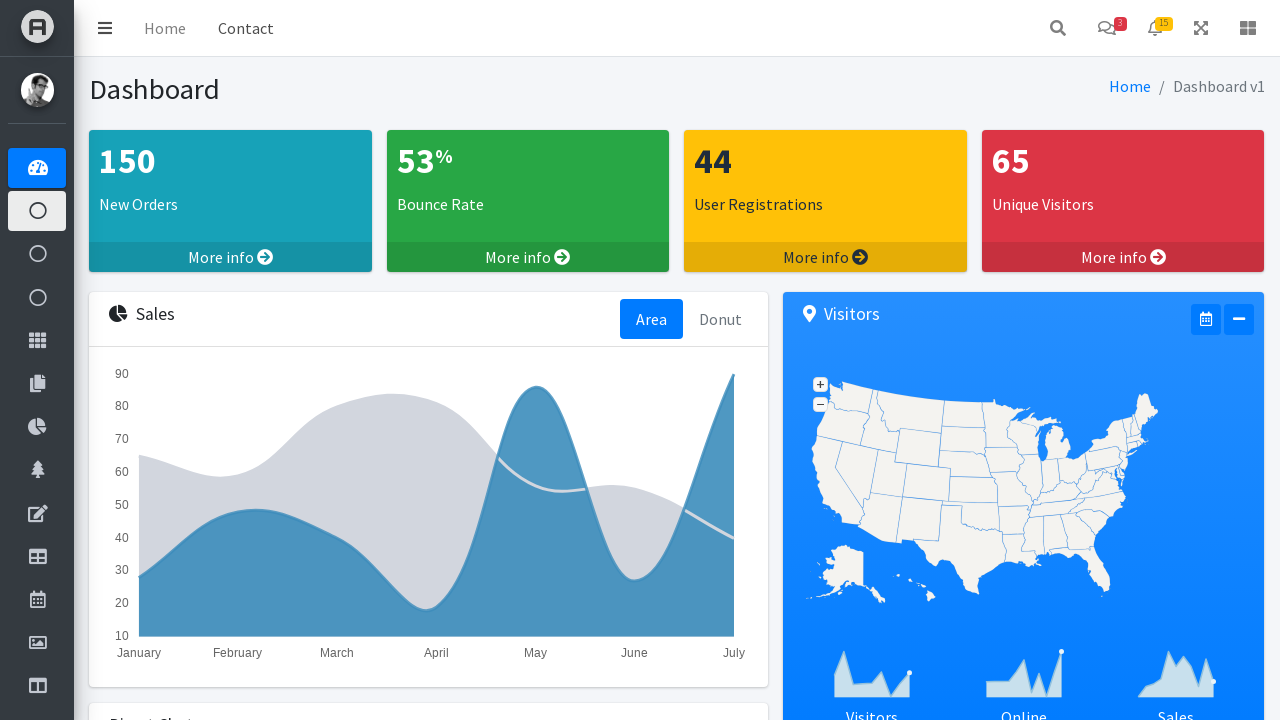